Tests ARIA checkbox functionality by finding all checkboxes and clicking any that are unchecked to select them

Starting URL: https://www.w3.org/TR/2019/NOTE-wai-aria-practices-1.1-20190814/examples/checkbox/checkbox-1/checkbox-1.html

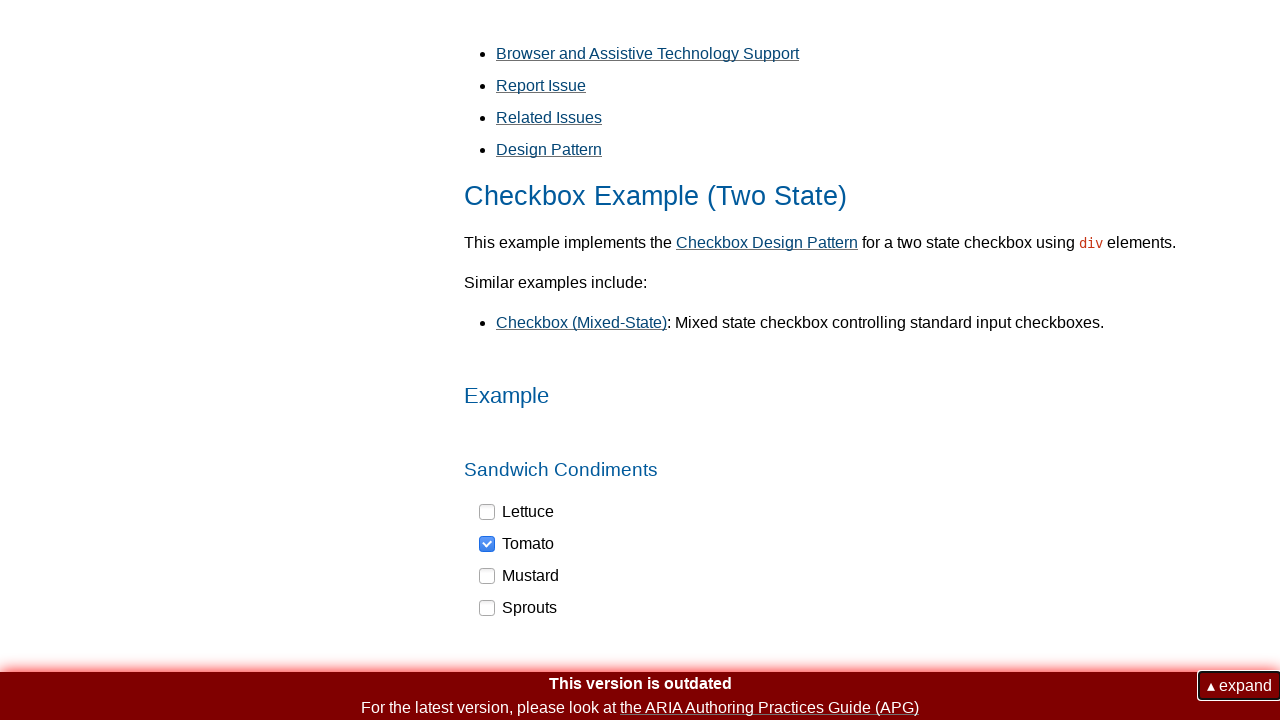

Waited for checkbox elements to be present
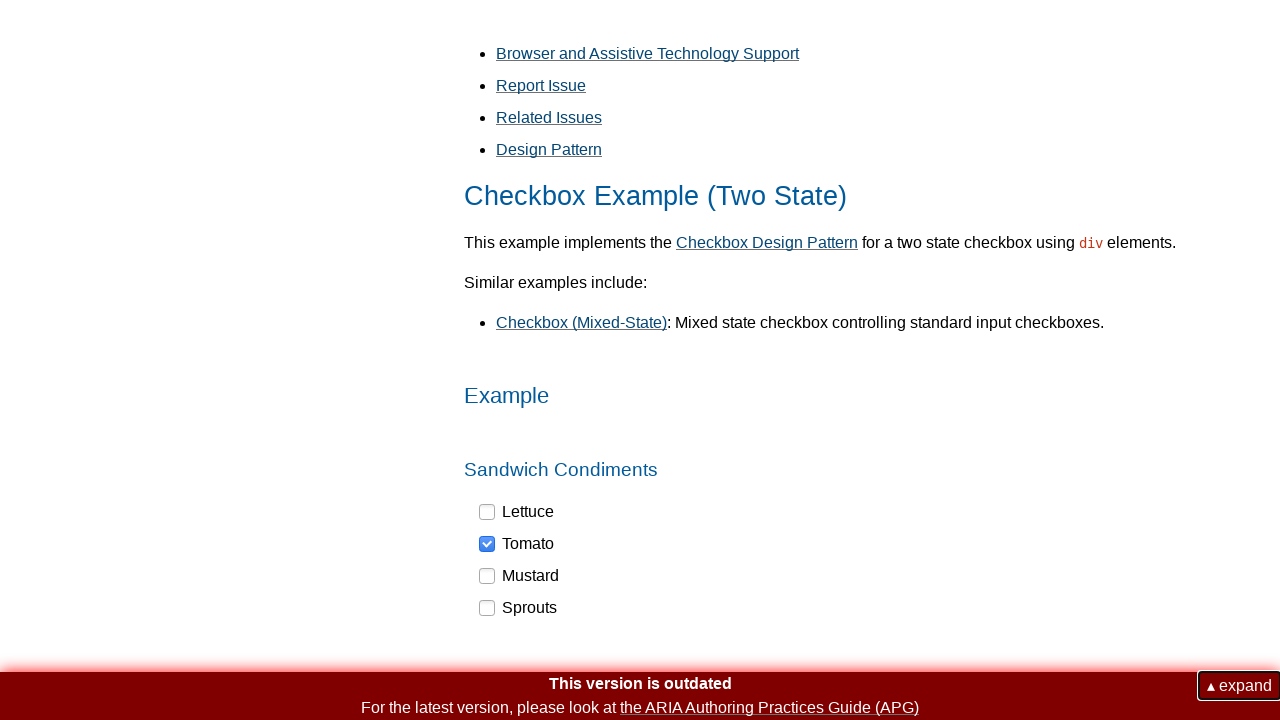

Located all checkbox elements with role='checkbox'
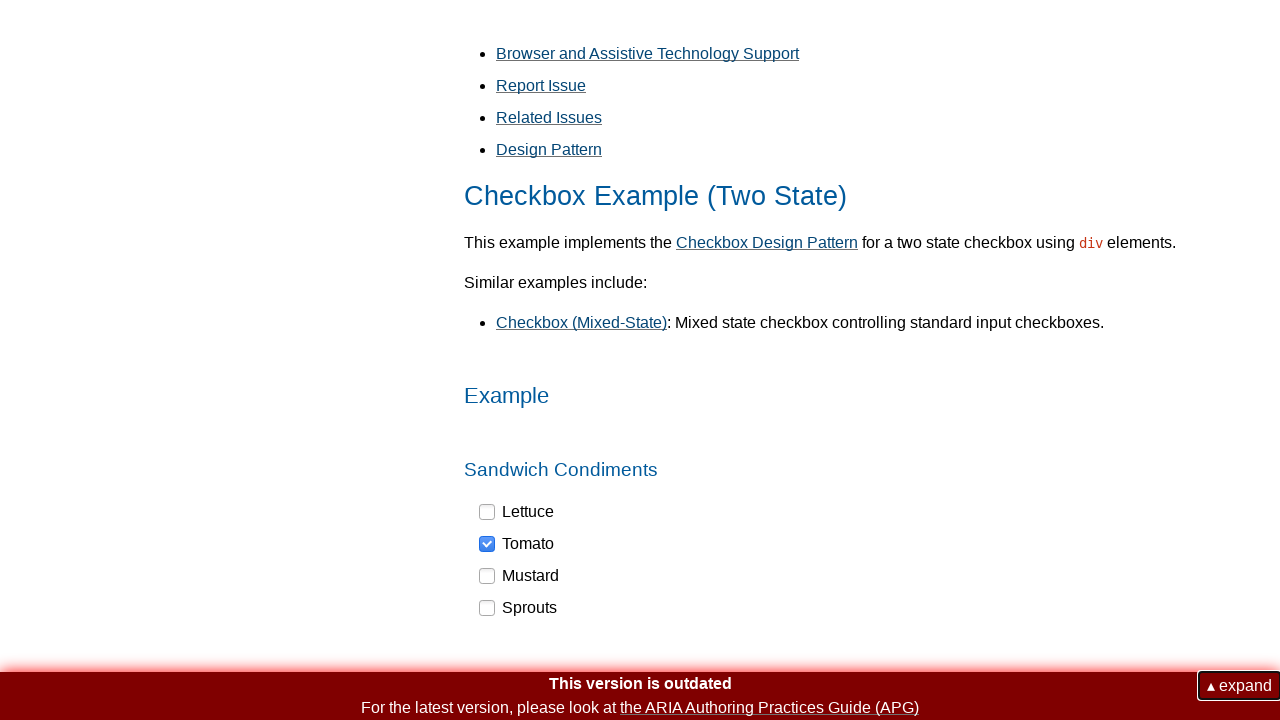

Found 4 checkbox elements
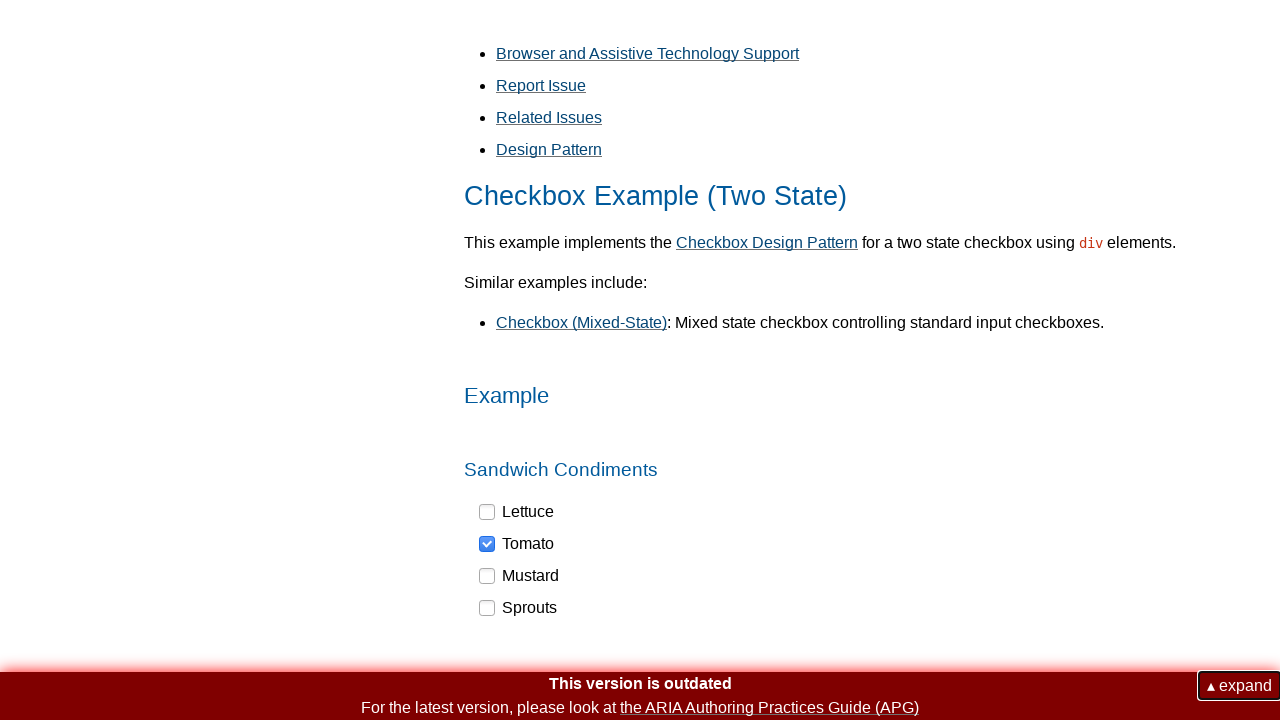

Retrieved checkbox 1 of 4
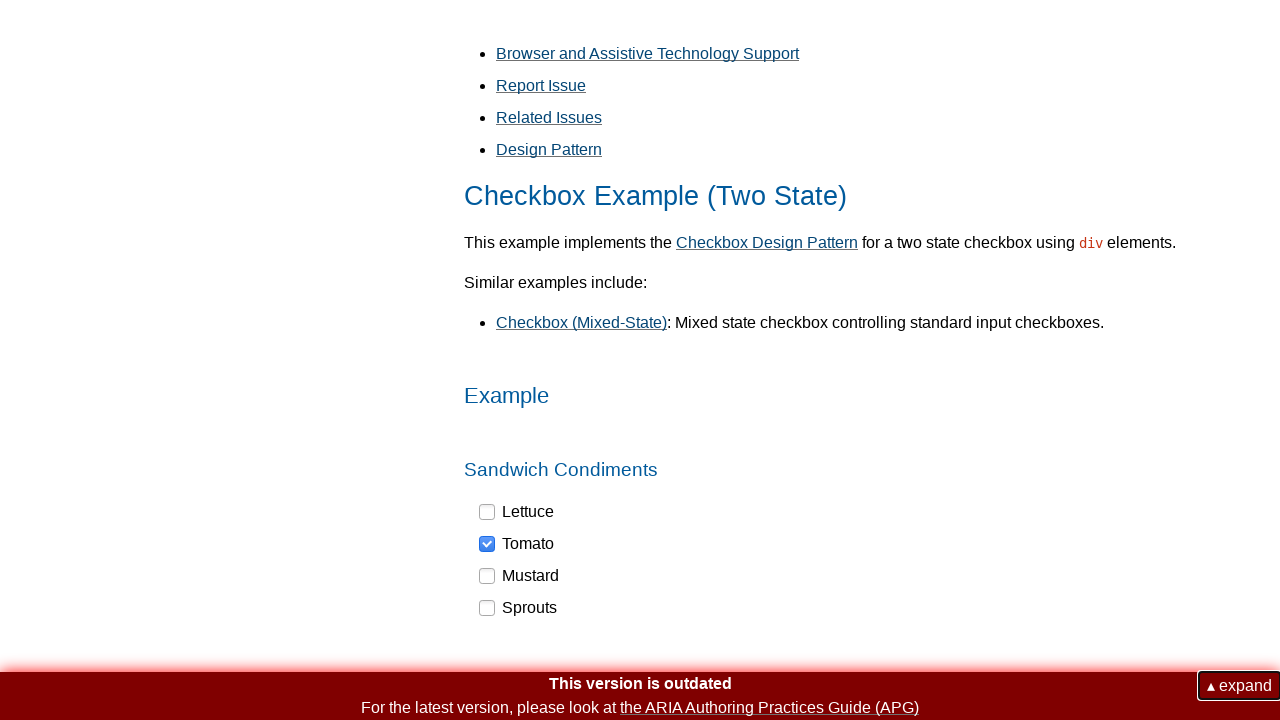

Clicked unchecked checkbox 1 to select it at (517, 512) on div[role='checkbox'] >> nth=0
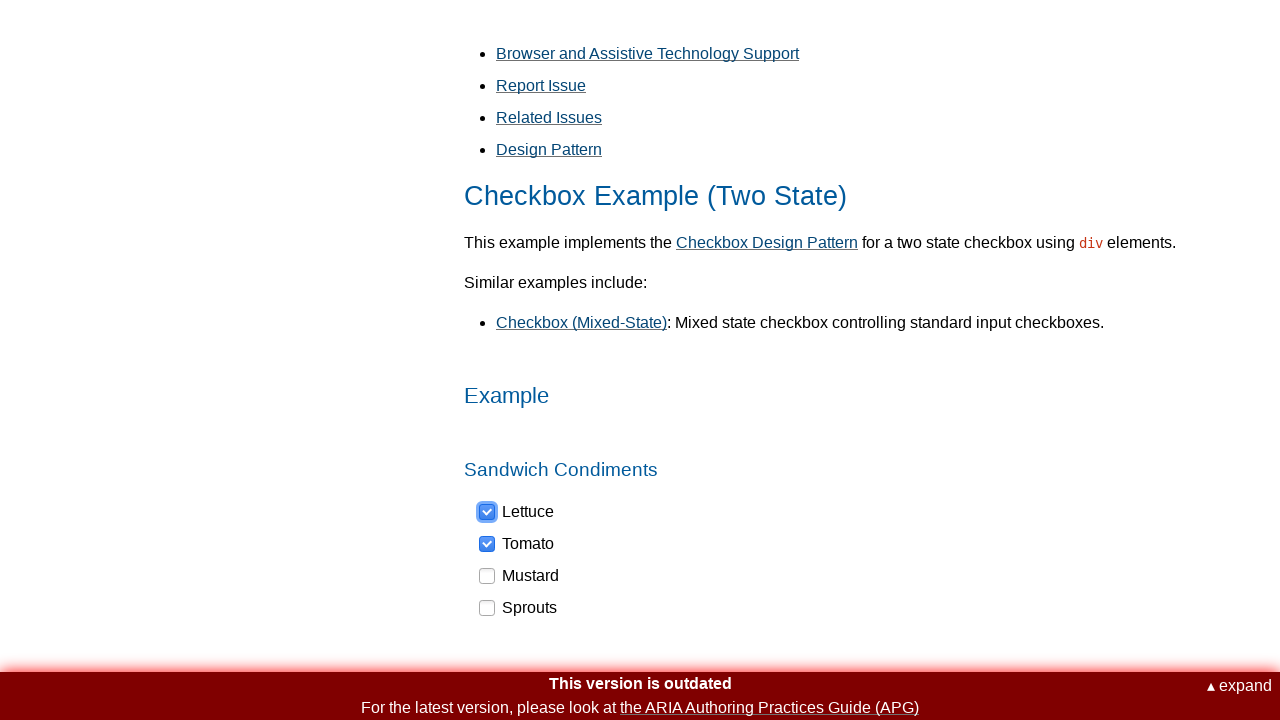

Retrieved checkbox 2 of 4
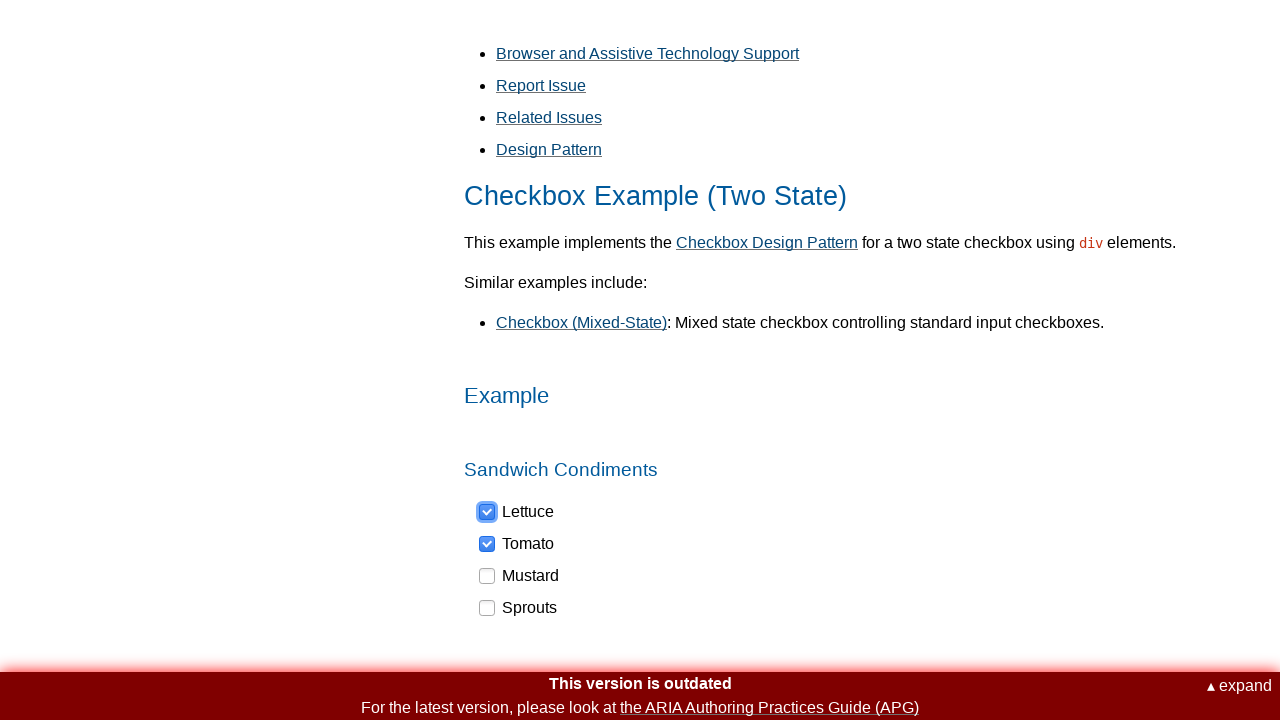

Checkbox 2 was already checked, skipped
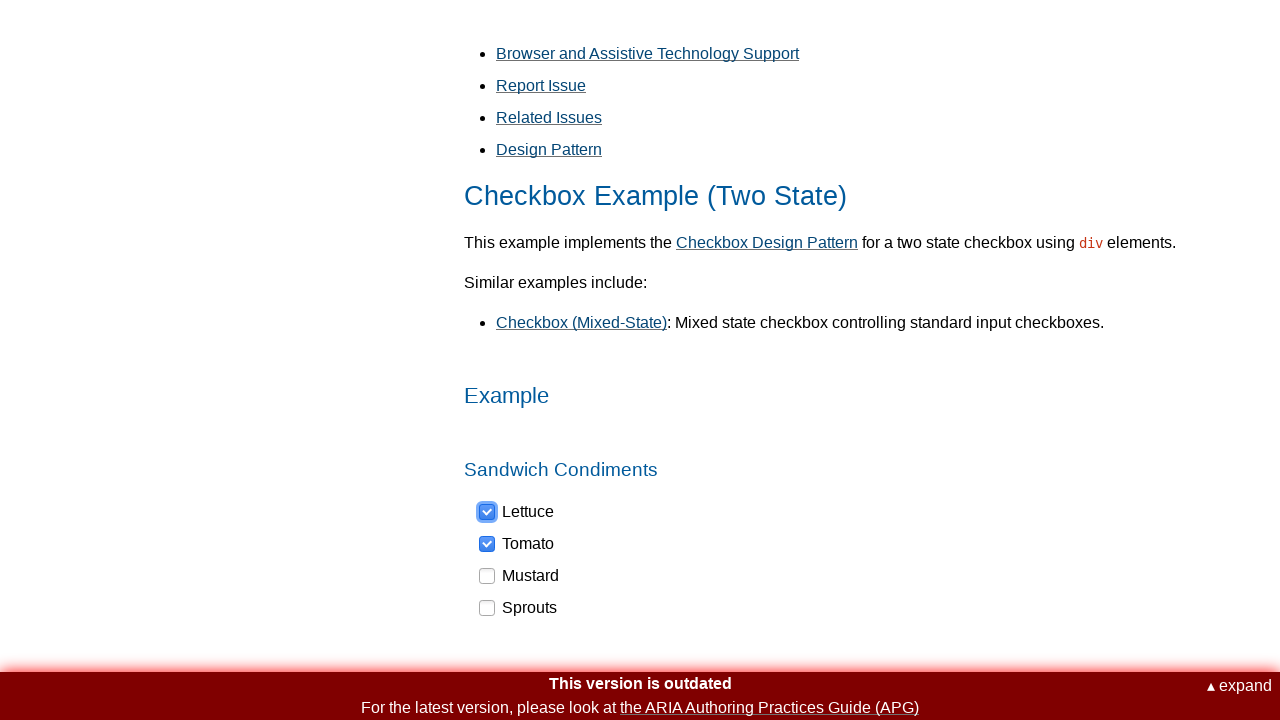

Retrieved checkbox 3 of 4
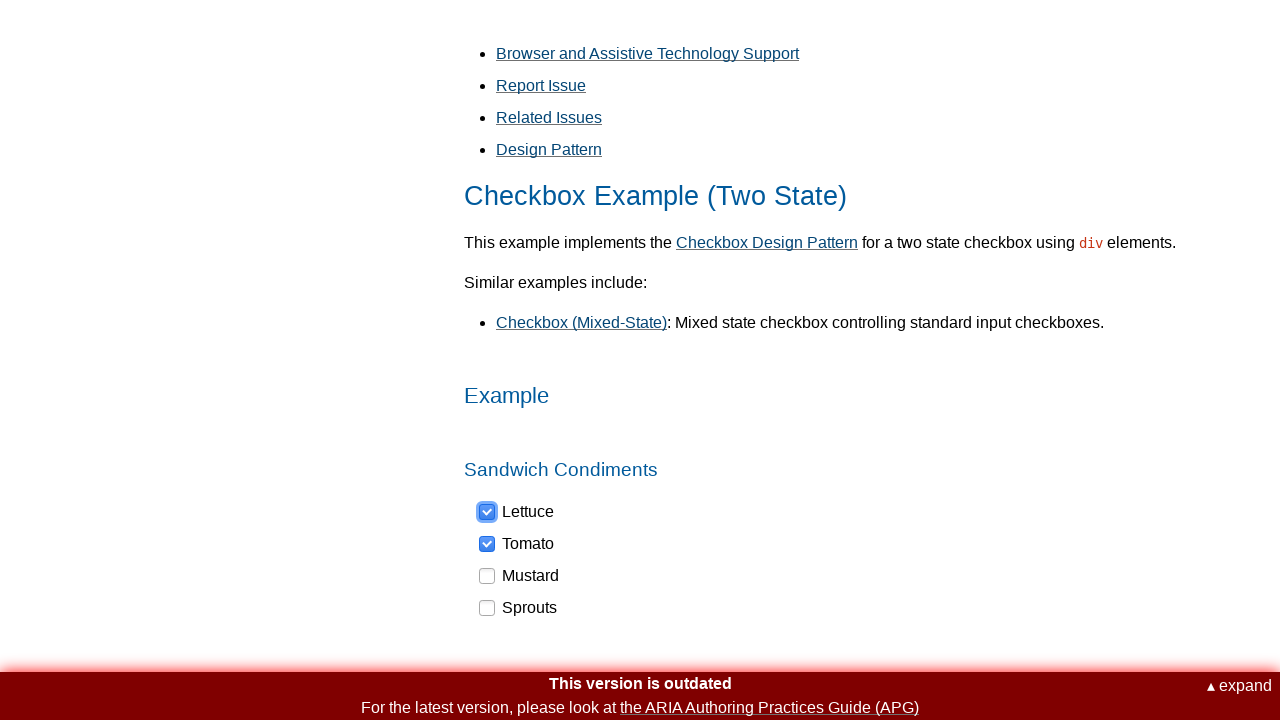

Clicked unchecked checkbox 3 to select it at (520, 576) on div[role='checkbox'] >> nth=2
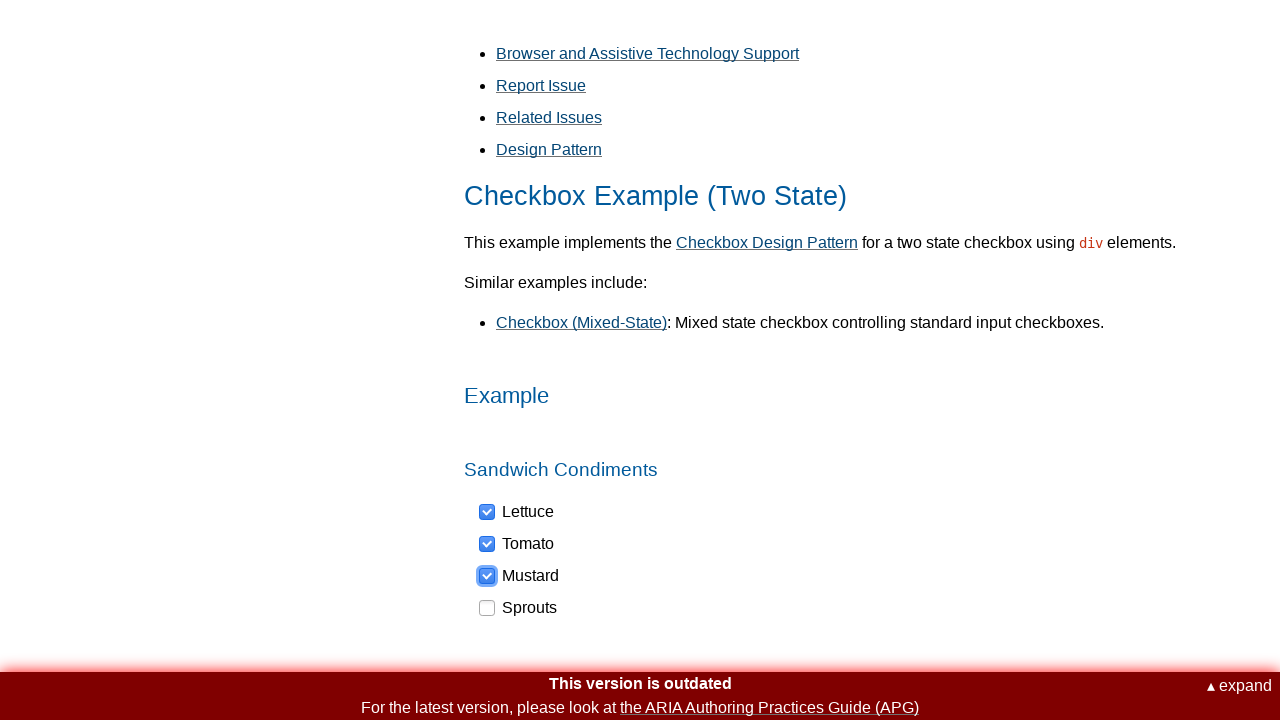

Retrieved checkbox 4 of 4
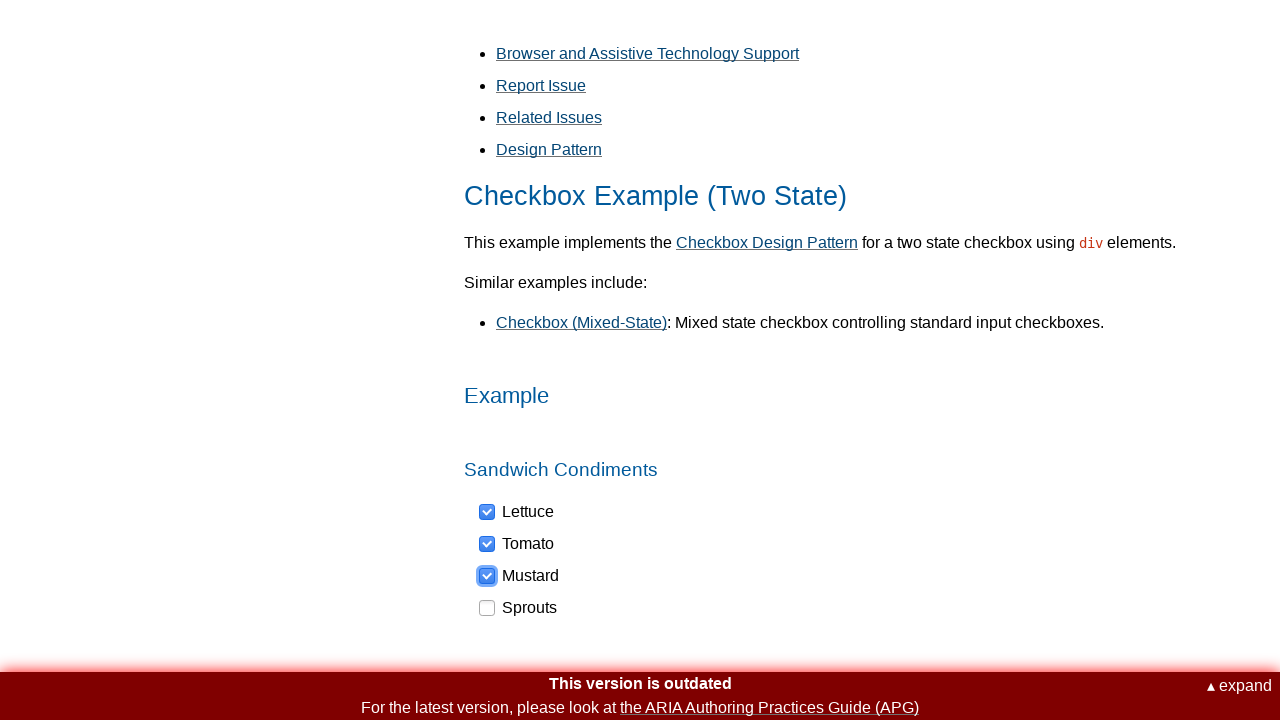

Clicked unchecked checkbox 4 to select it at (519, 608) on div[role='checkbox'] >> nth=3
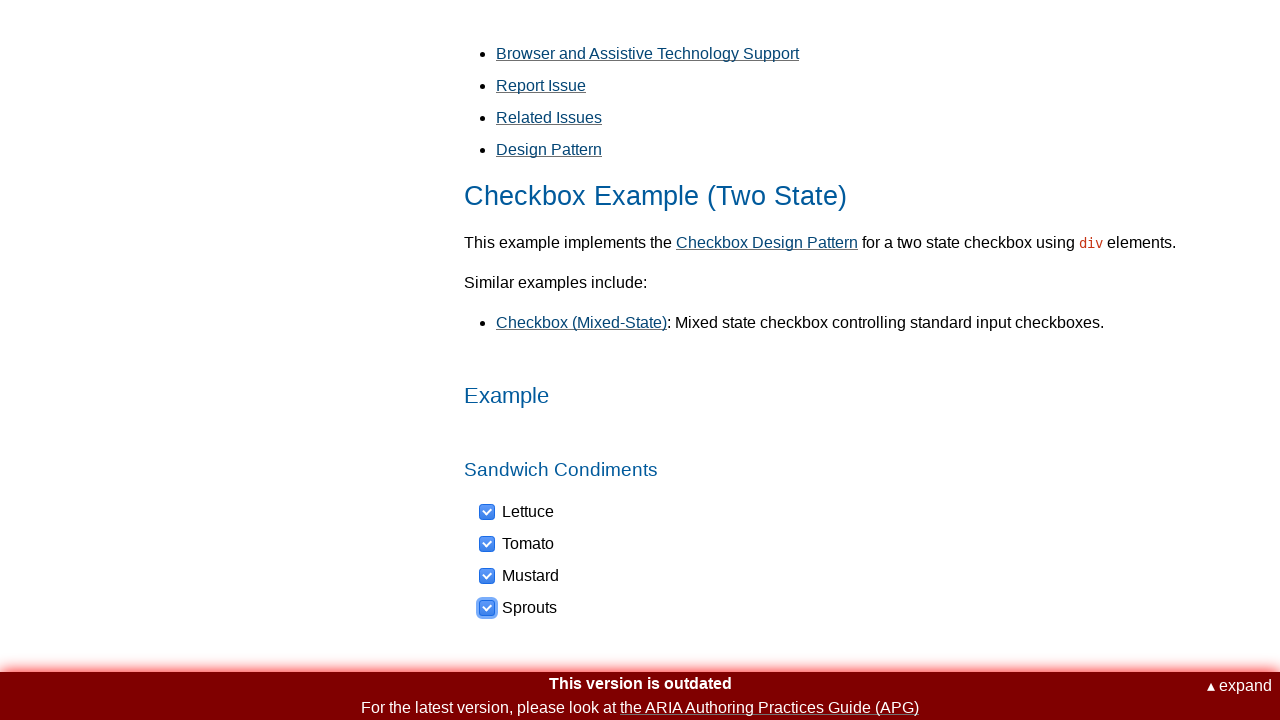

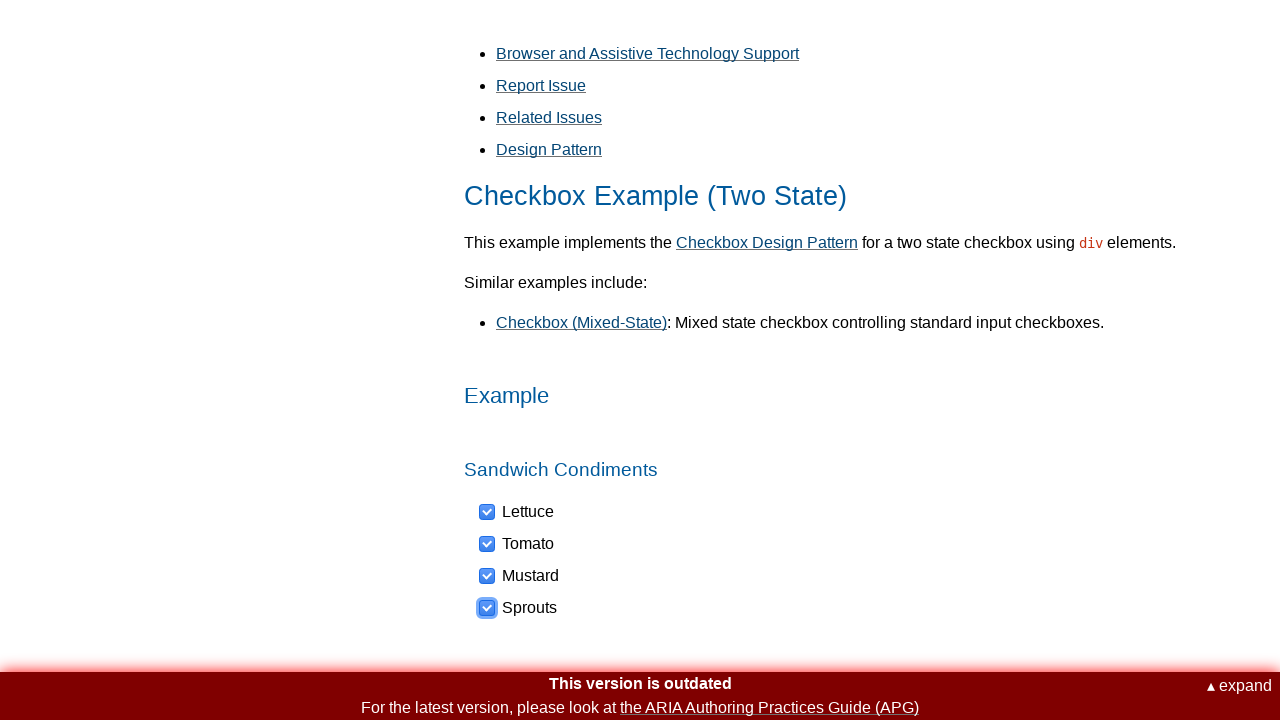